Tests dynamic loading functionality by clicking through to the dynamic loading example, triggering content load, and verifying the loaded content appears

Starting URL: https://the-internet.herokuapp.com

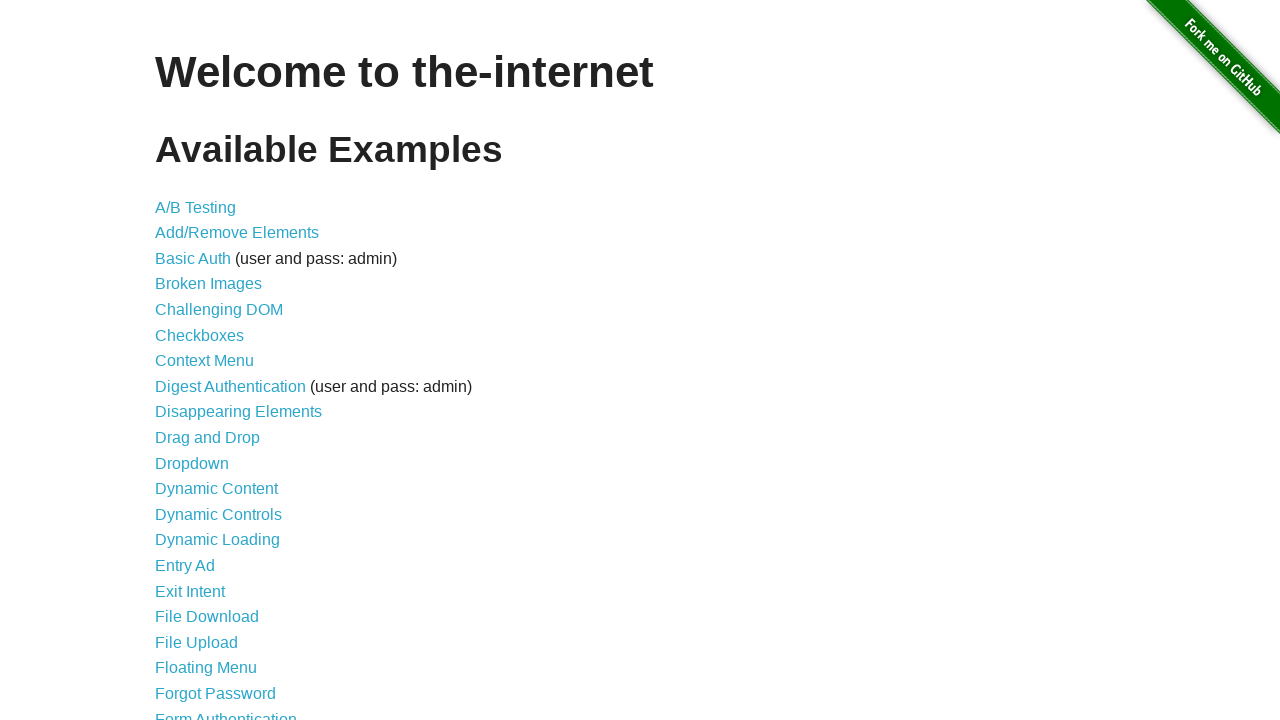

Navigated to the-internet.herokuapp.com homepage
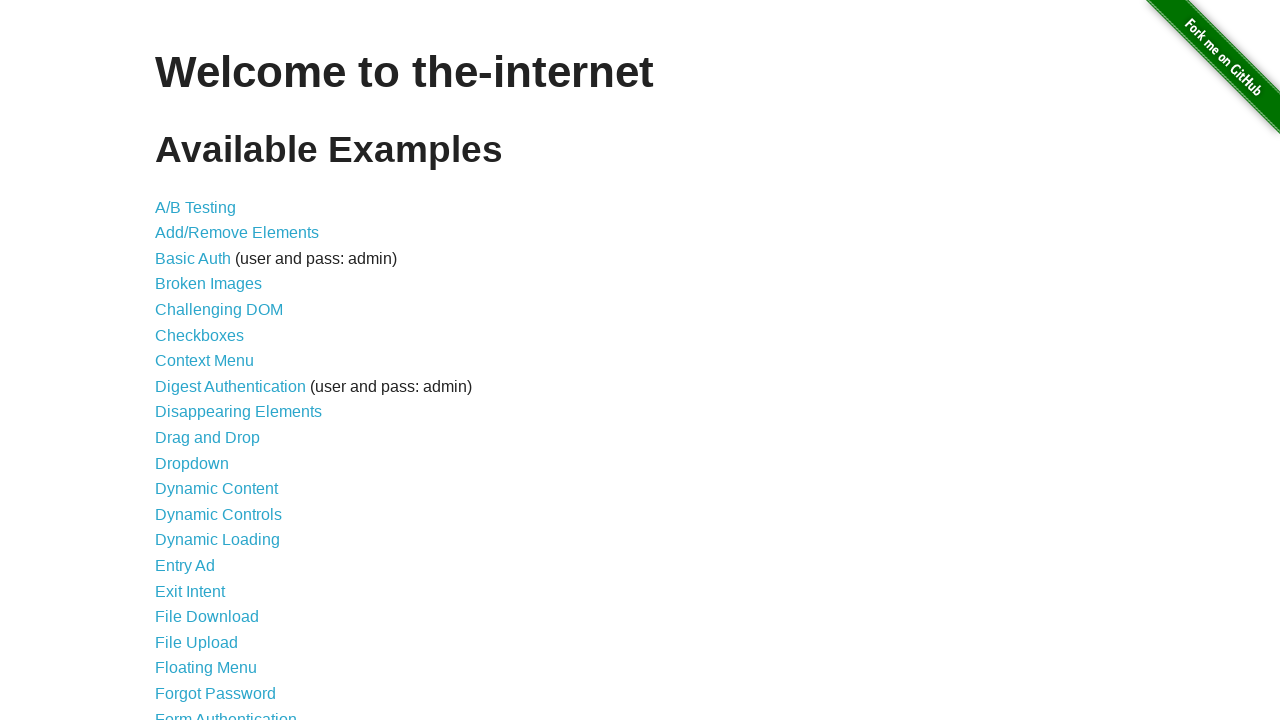

Clicked on Dynamic Loading link at (218, 540) on a:has-text('Dynamic Loading')
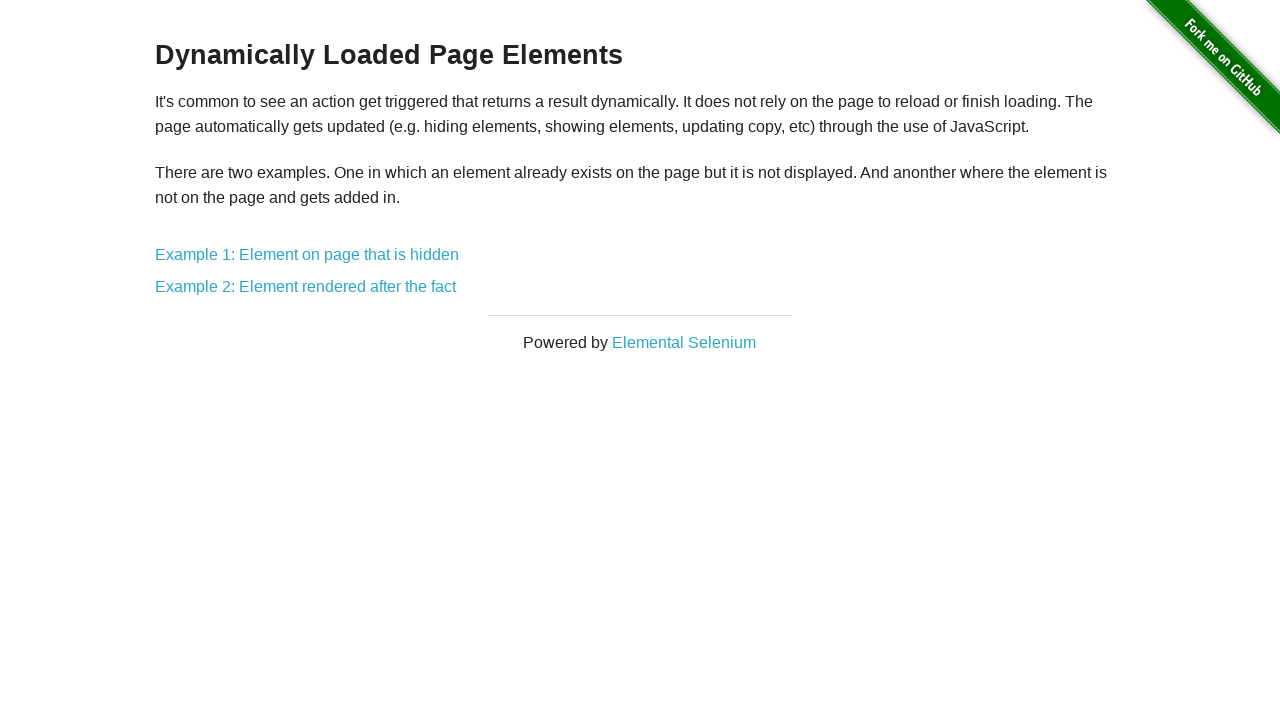

Clicked on Example 1 link at (307, 255) on a:has-text('Example 1:')
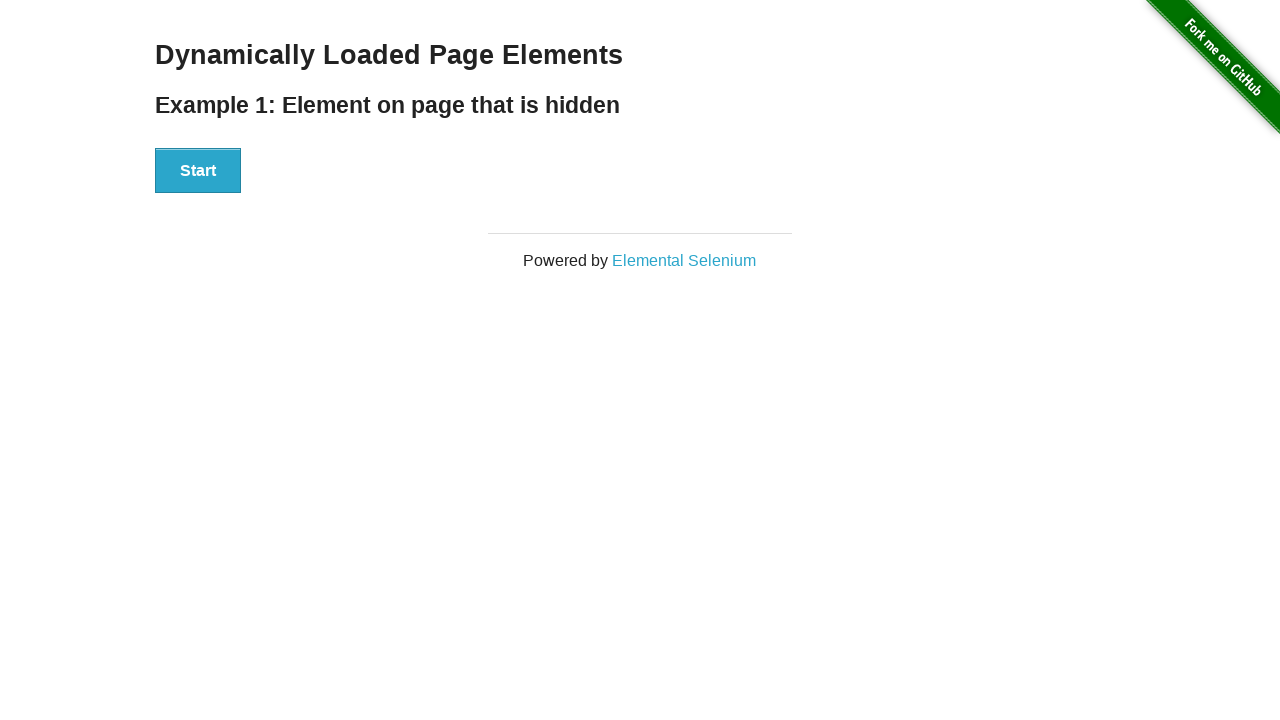

Clicked Start button to trigger dynamic content loading at (198, 171) on button:has-text('Start')
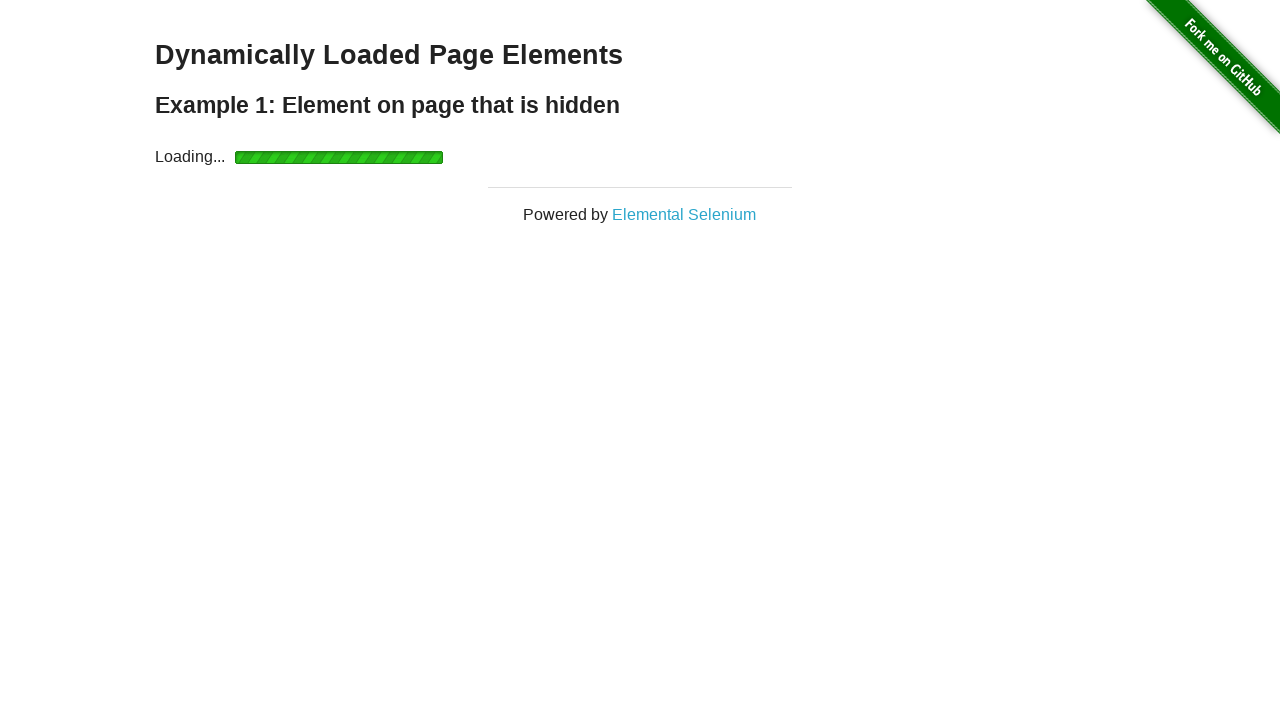

Verified that dynamically loaded 'Hello World!' content appeared
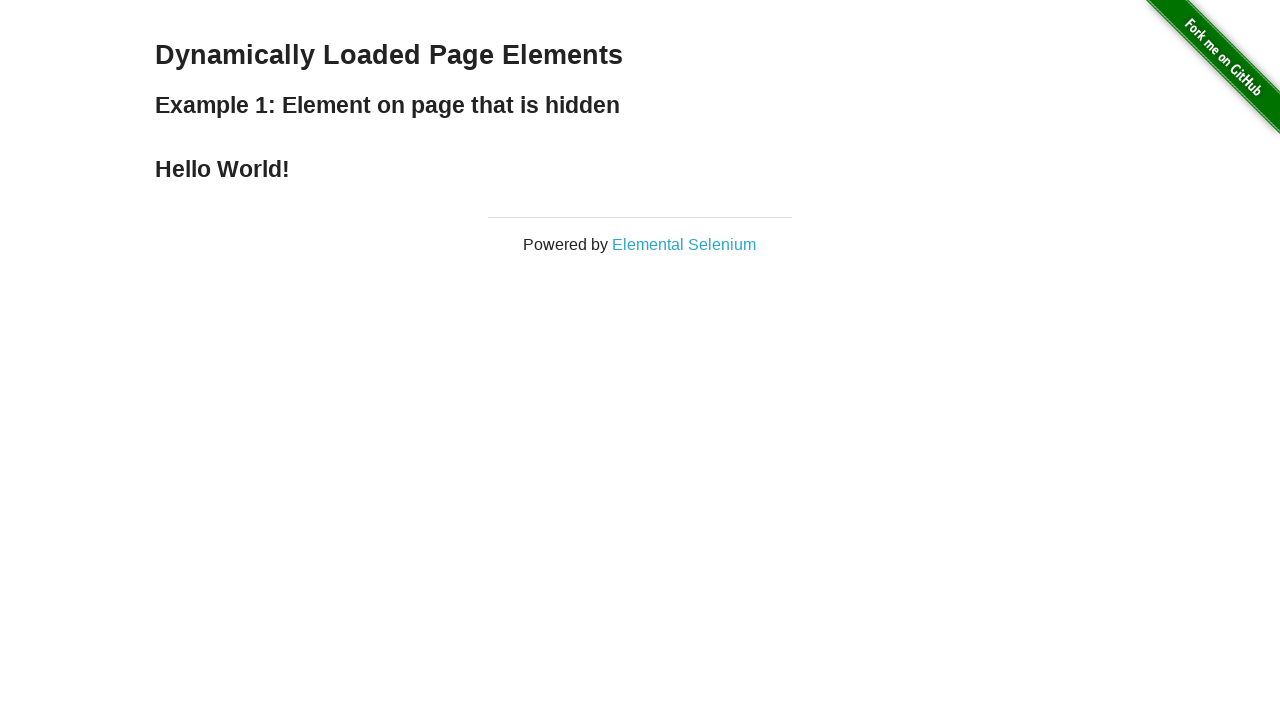

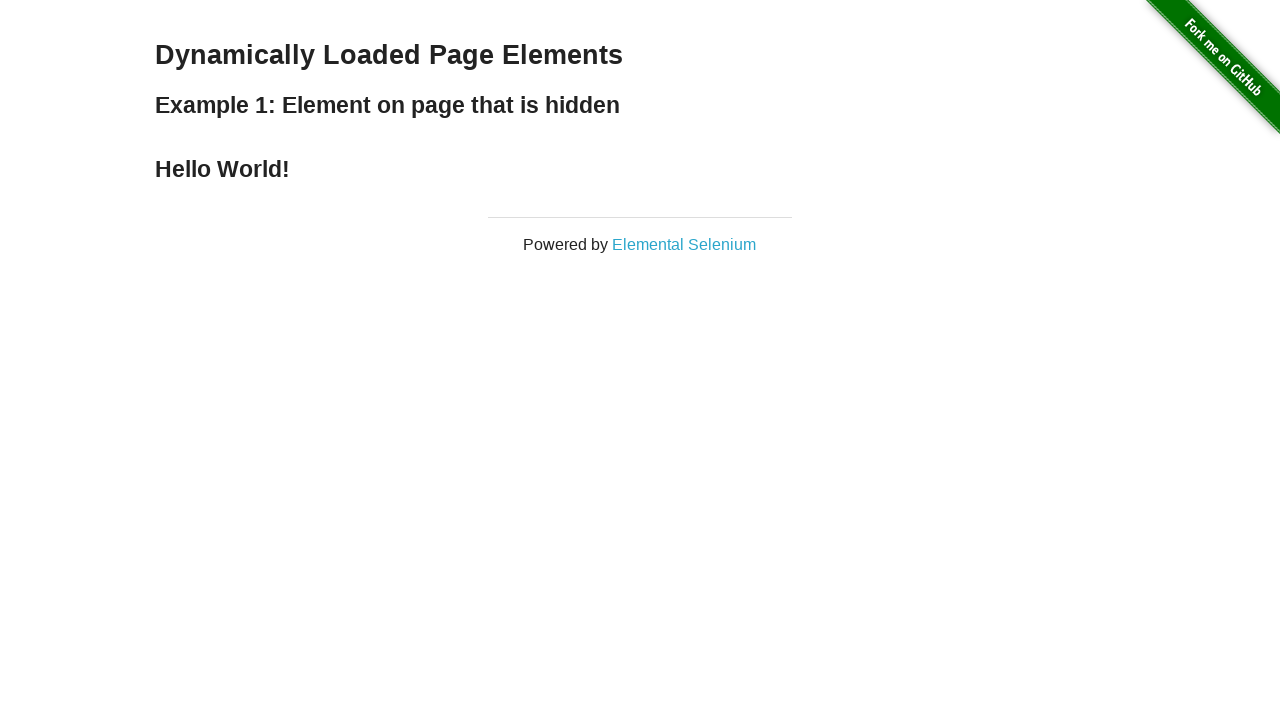